Tests the Horizontal Slider link by clicking it and verifying the page loads correctly

Starting URL: https://the-internet.herokuapp.com/

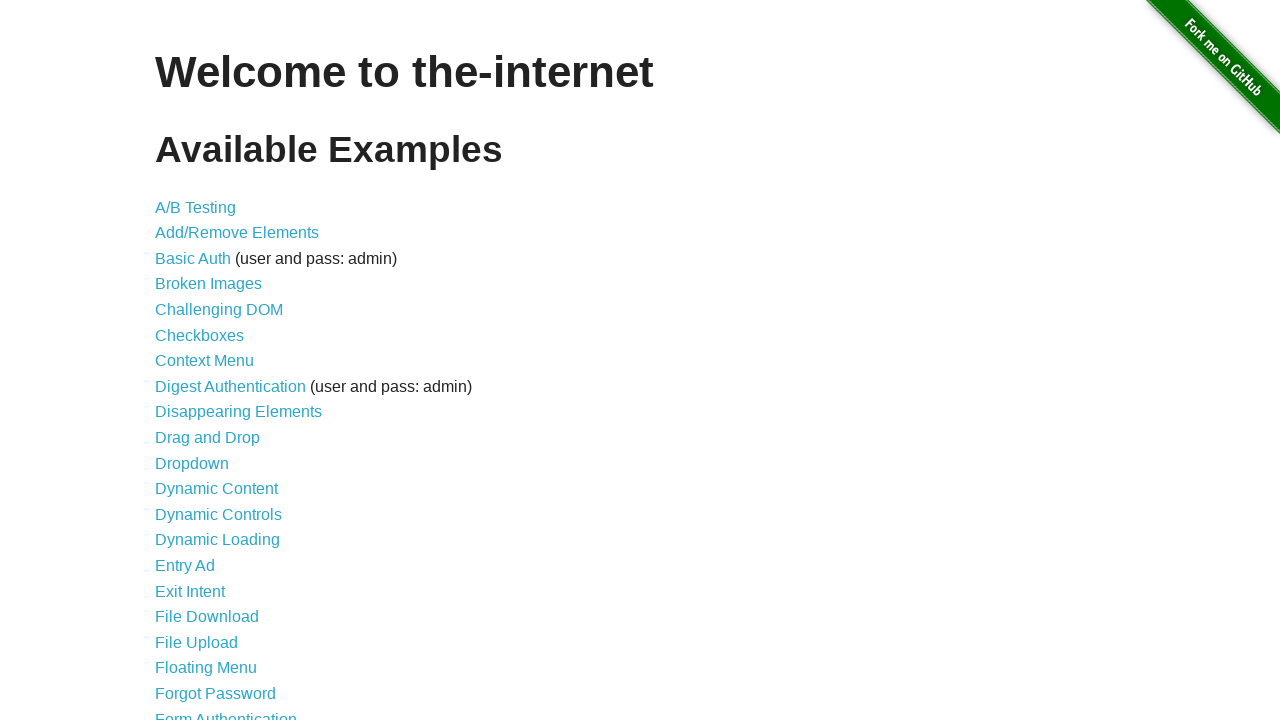

Clicked the Horizontal Slider link at (214, 361) on a >> internal:has-text="Horizontal Slider"i
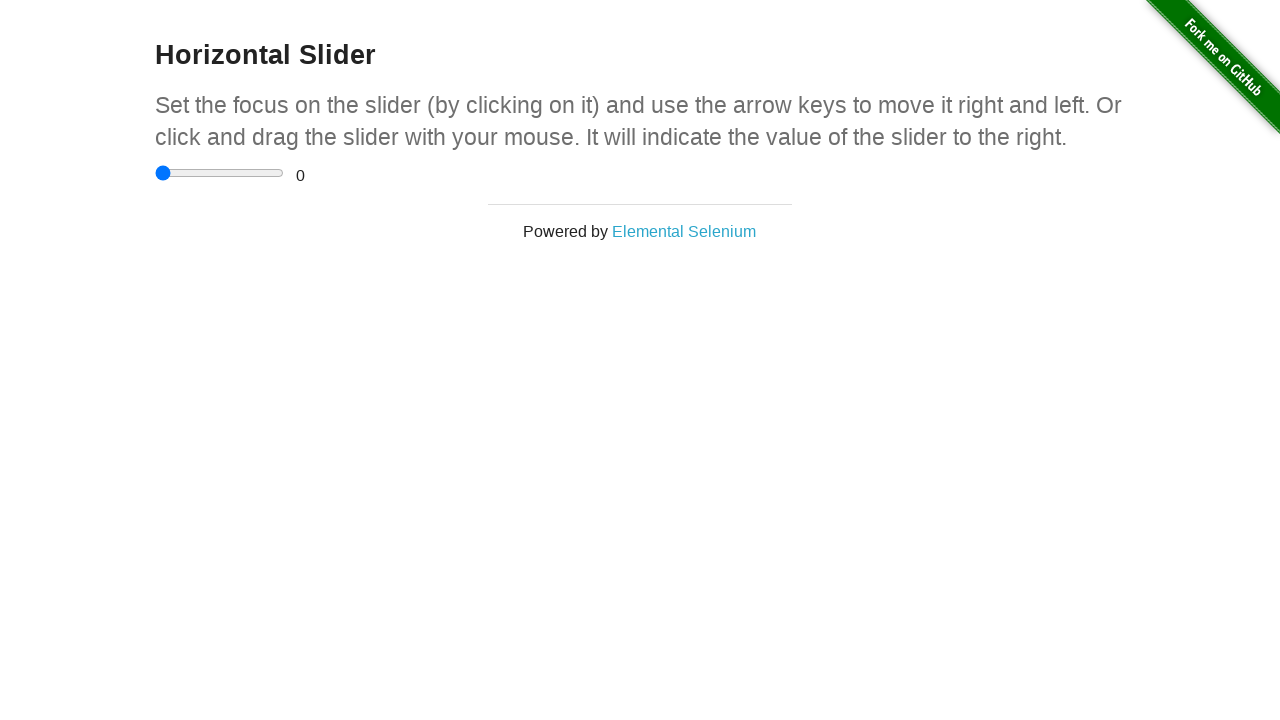

Horizontal Slider page loaded successfully
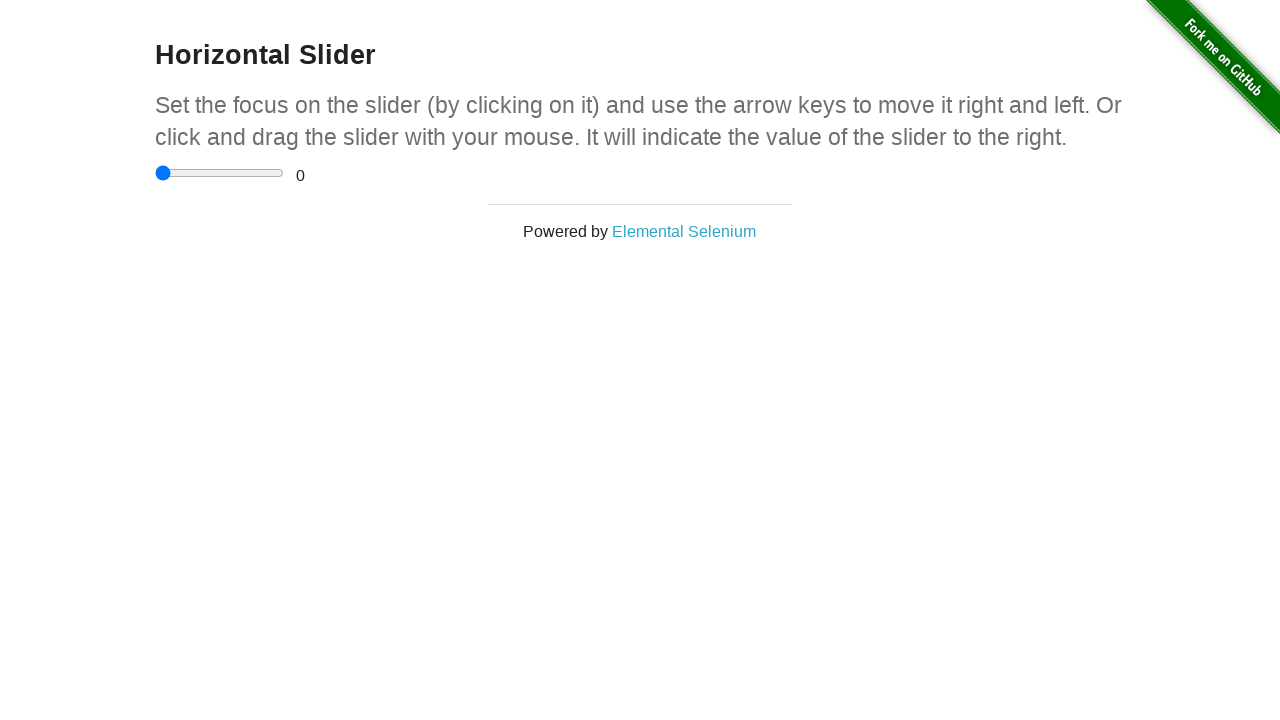

Verified 'Horizontal Slider' text is present on the page
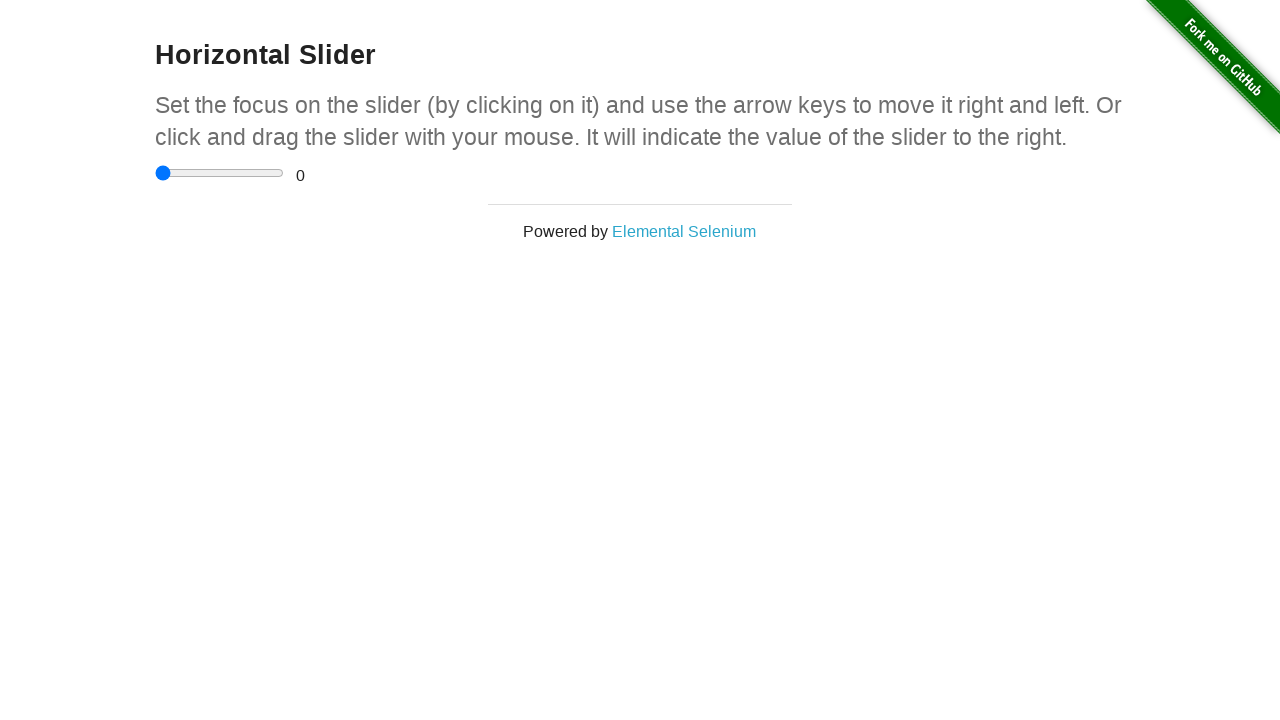

Navigated back to https://the-internet.herokuapp.com/
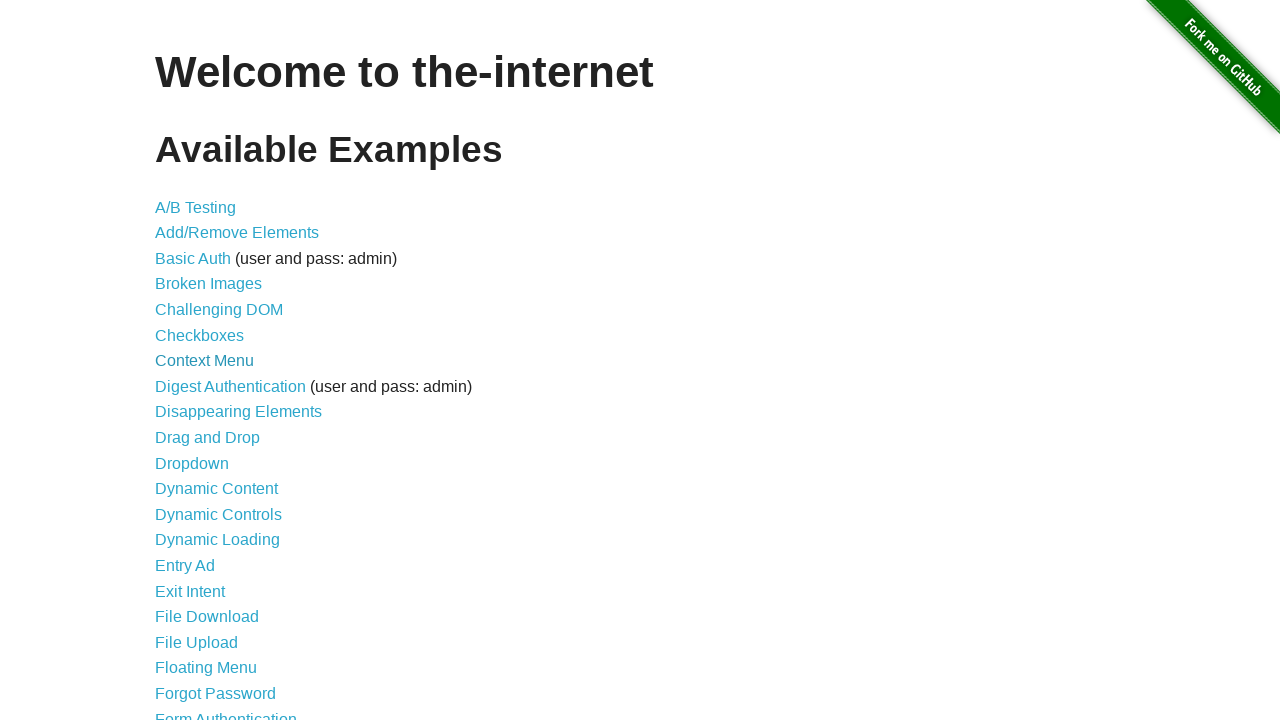

Home page loaded successfully
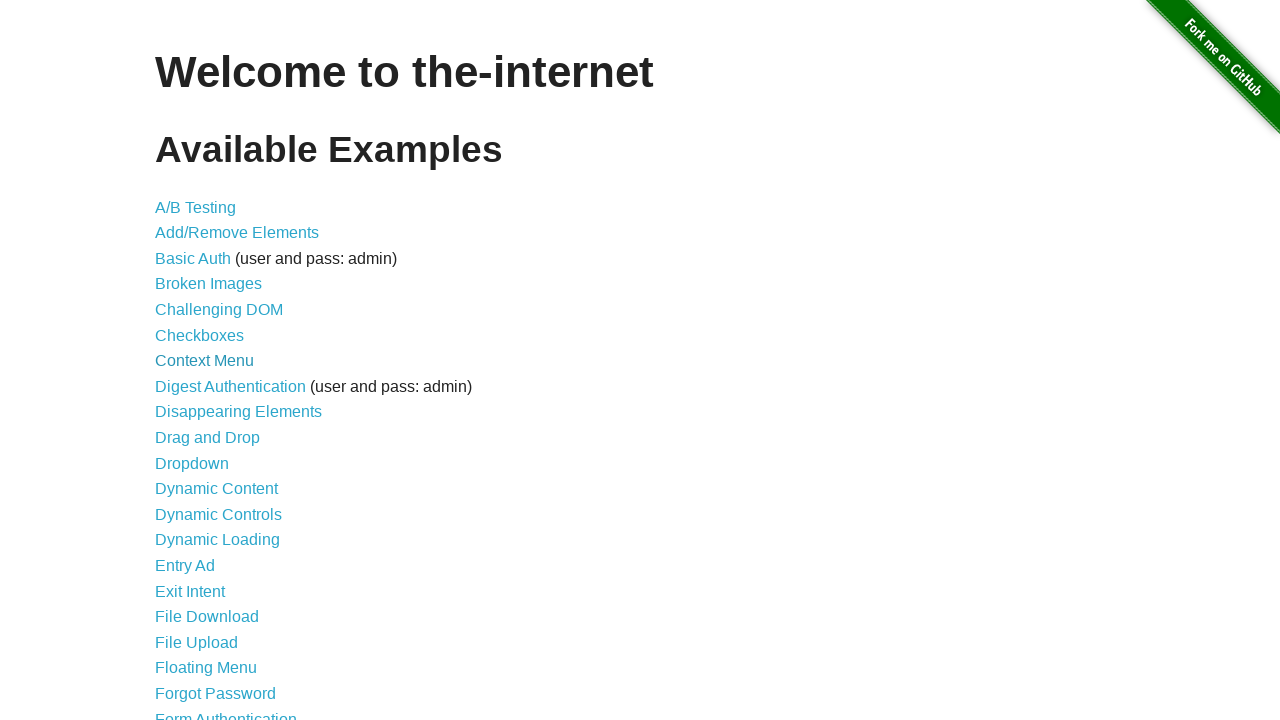

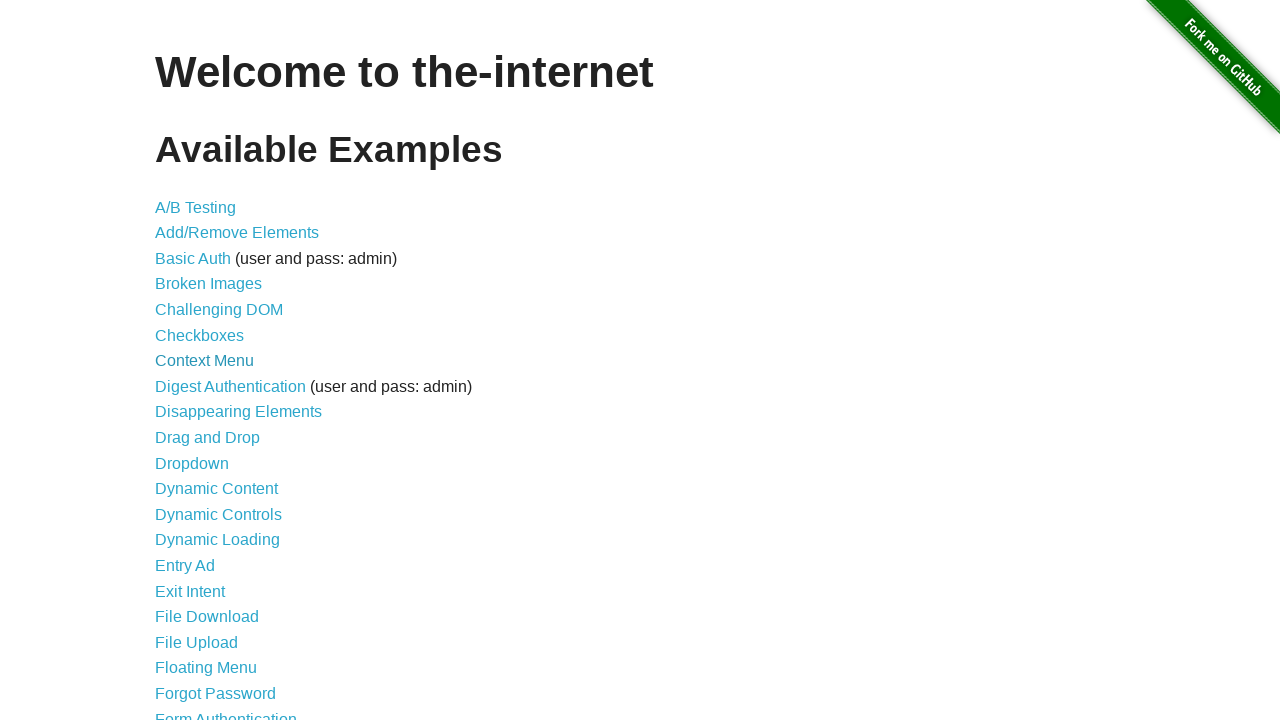